Tests radio button functionality by selecting a radio button and verifying it is selected

Starting URL: https://kristinek.github.io/site/examples/actions

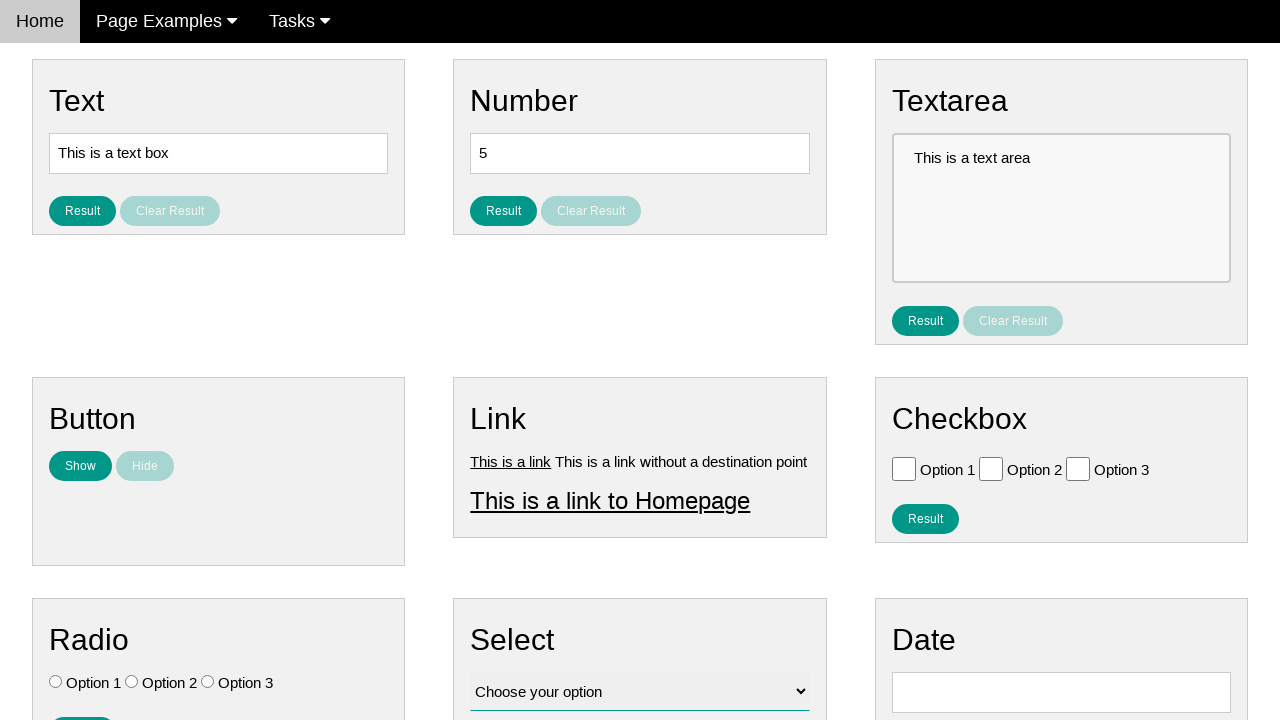

Located all radio buttons on the page
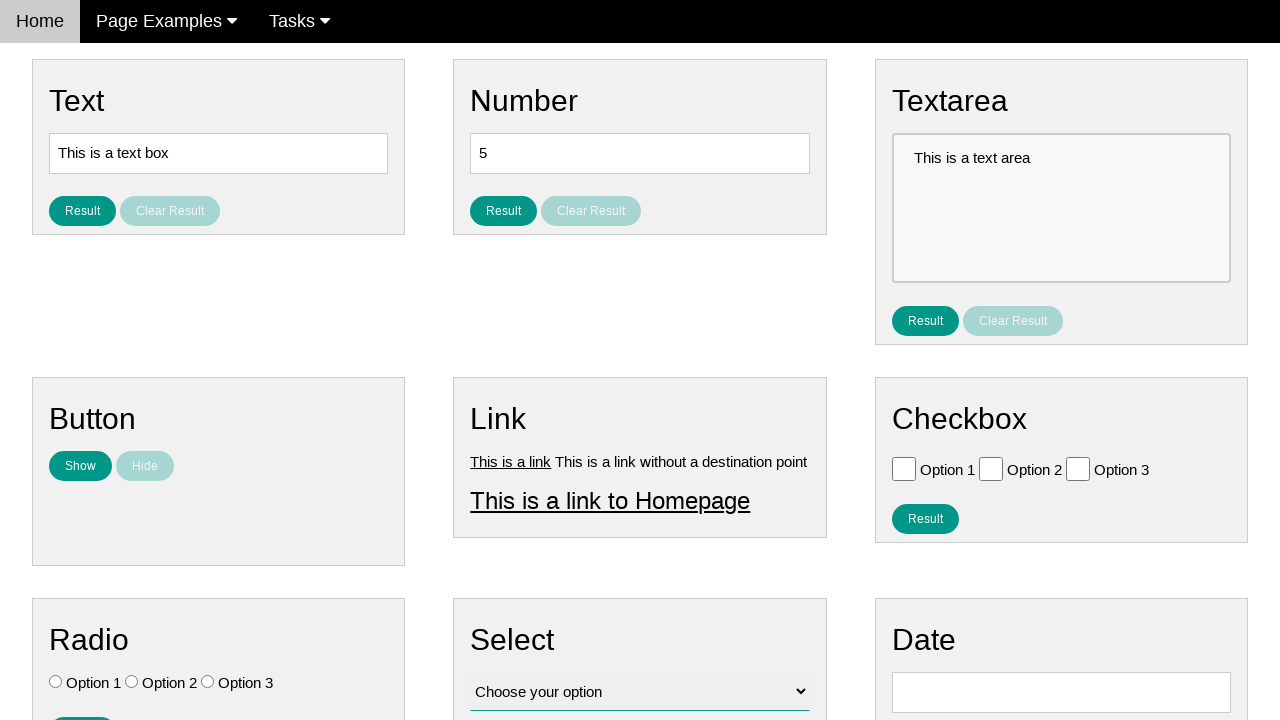

Verified radio button 0 is not selected
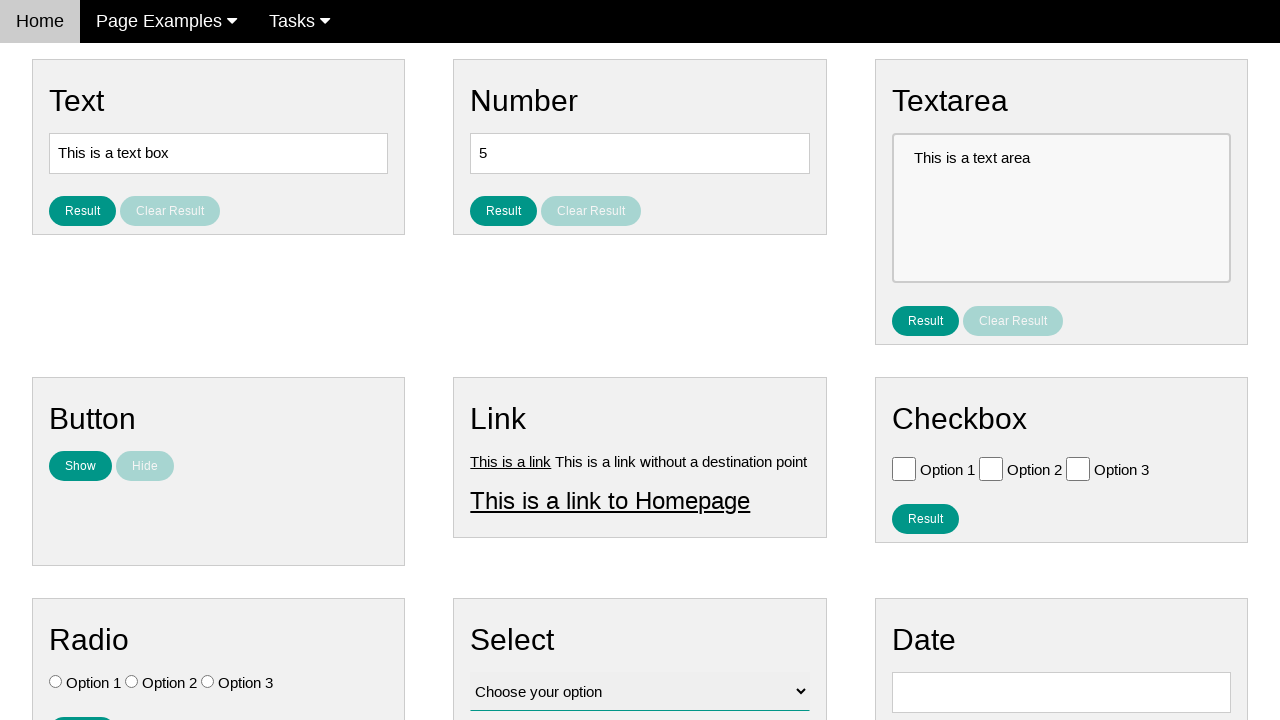

Verified radio button 1 is not selected
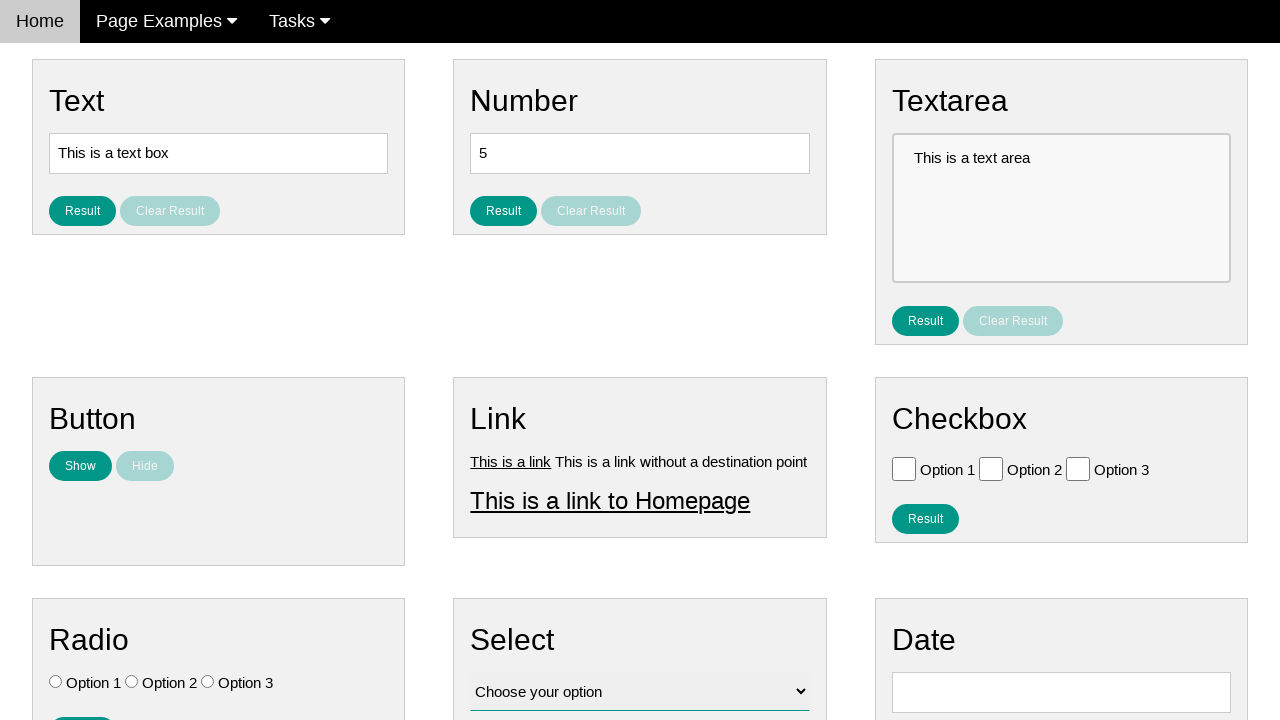

Verified radio button 2 is not selected
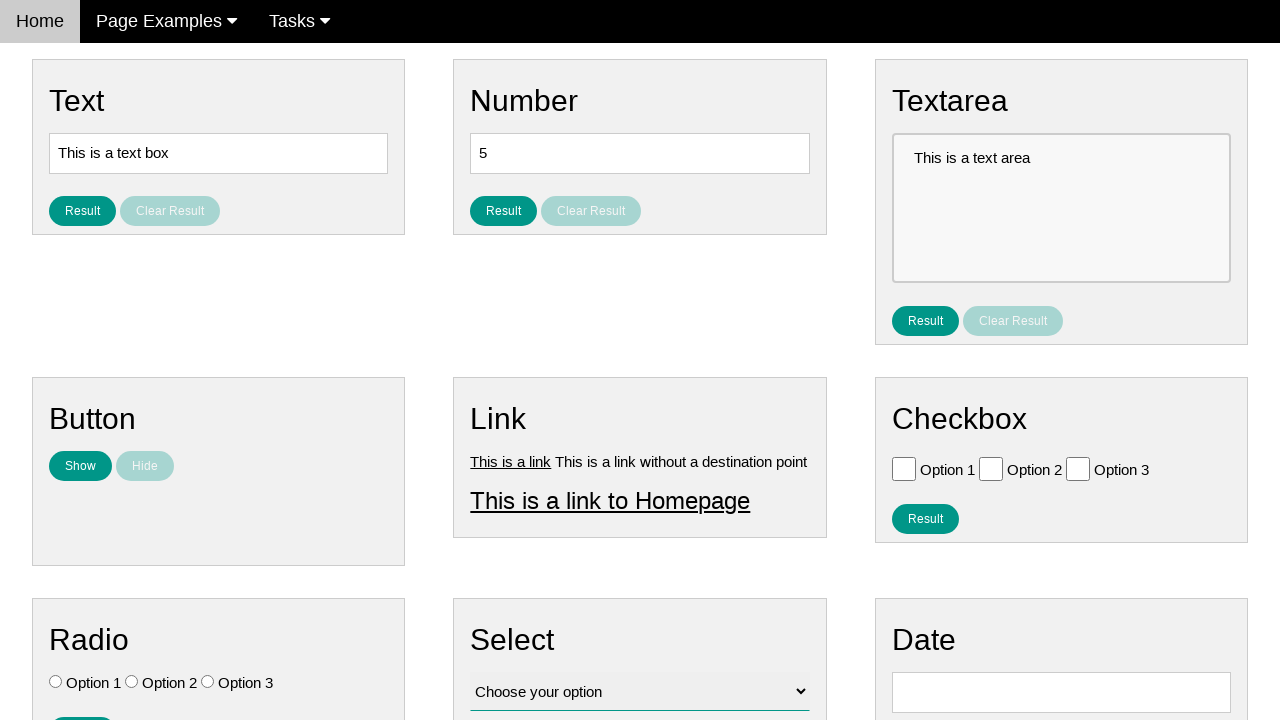

Clicked on option 1 radio button at (56, 682) on #vfb-7-1
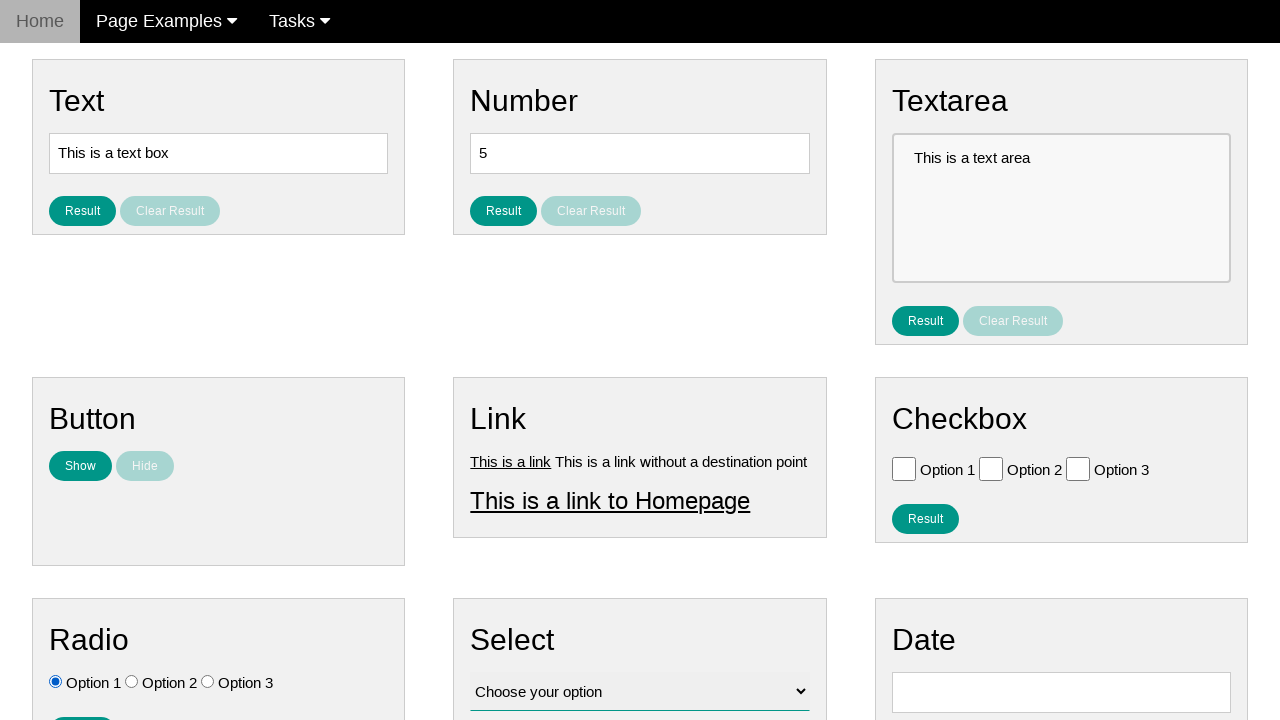

Verified option 1 radio button is selected
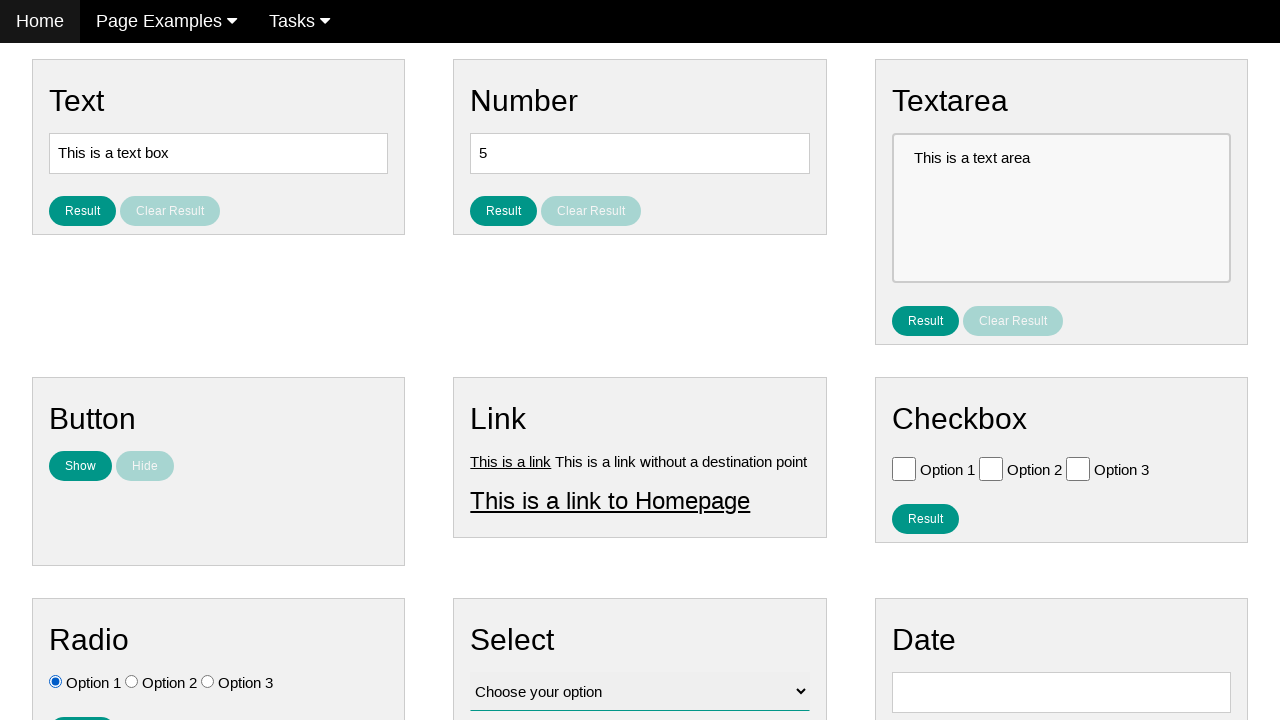

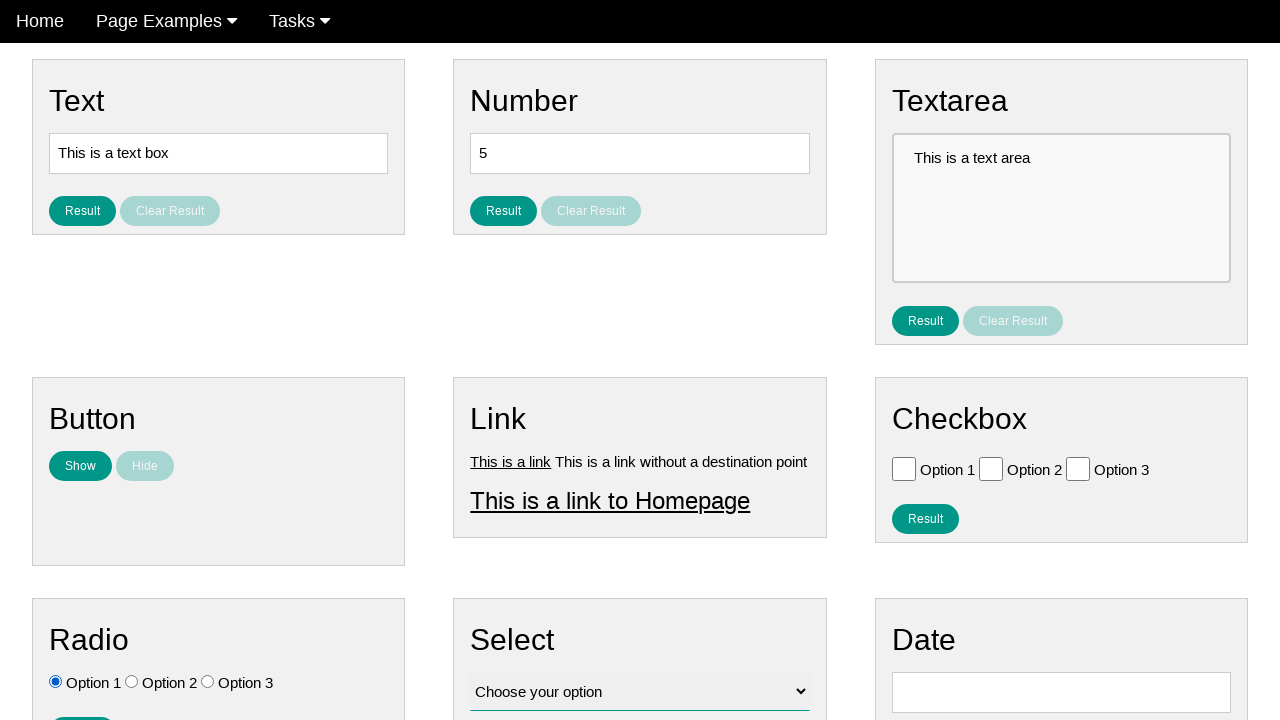